Tests keyboard input events by pressing the 'S' key and then performing Ctrl+A (select all) and Ctrl+C (copy) keyboard shortcuts on an input events demo page

Starting URL: https://v1.training-support.net/selenium/input-events

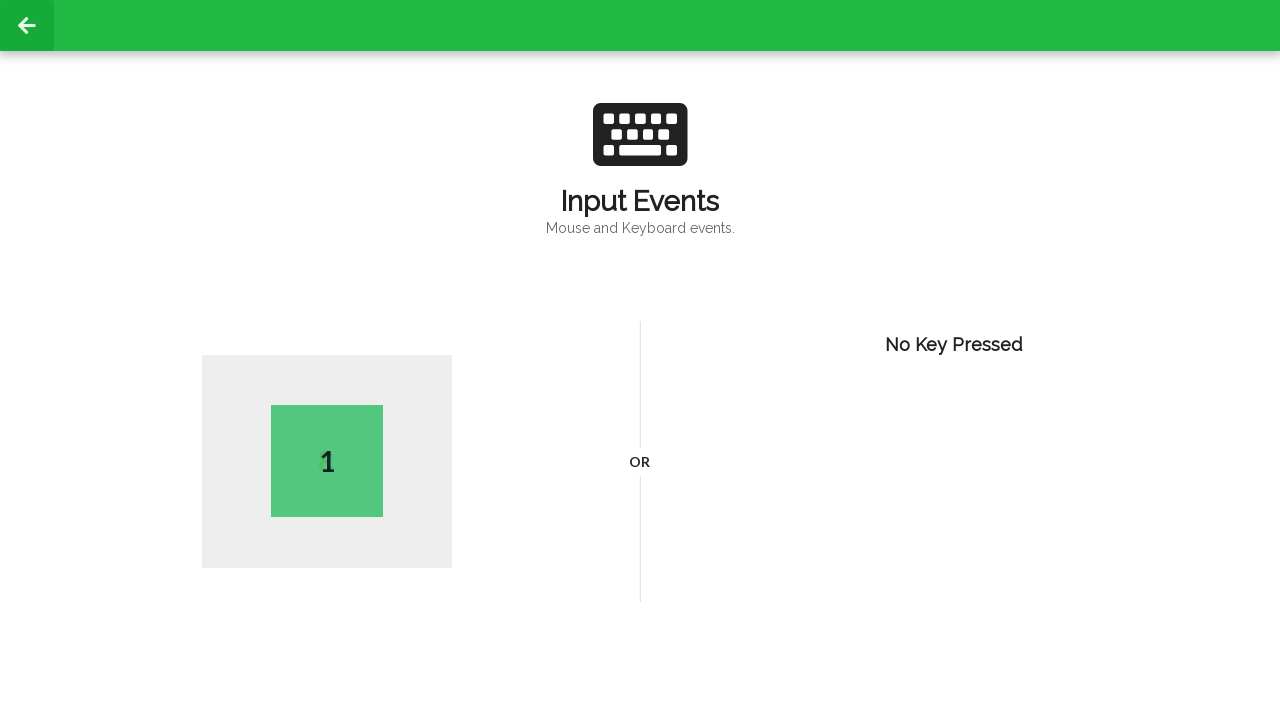

Pressed 'S' key on input events demo page
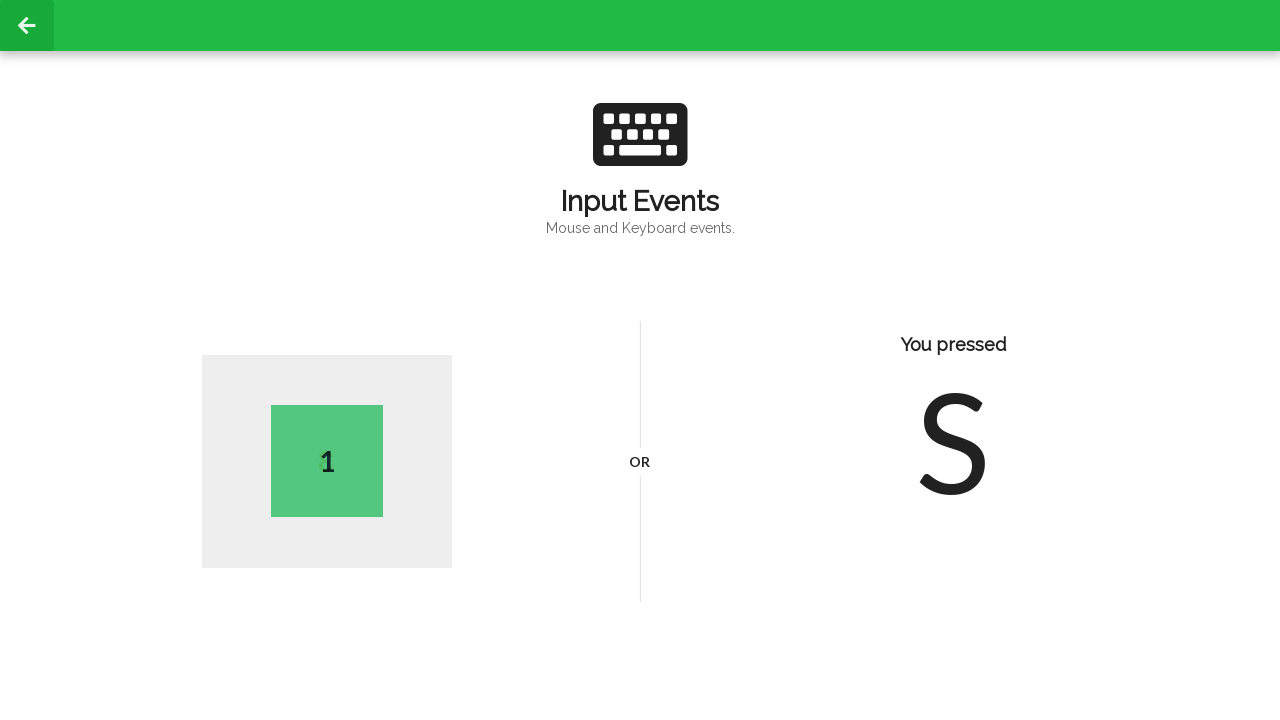

Pressed Ctrl+A to select all text
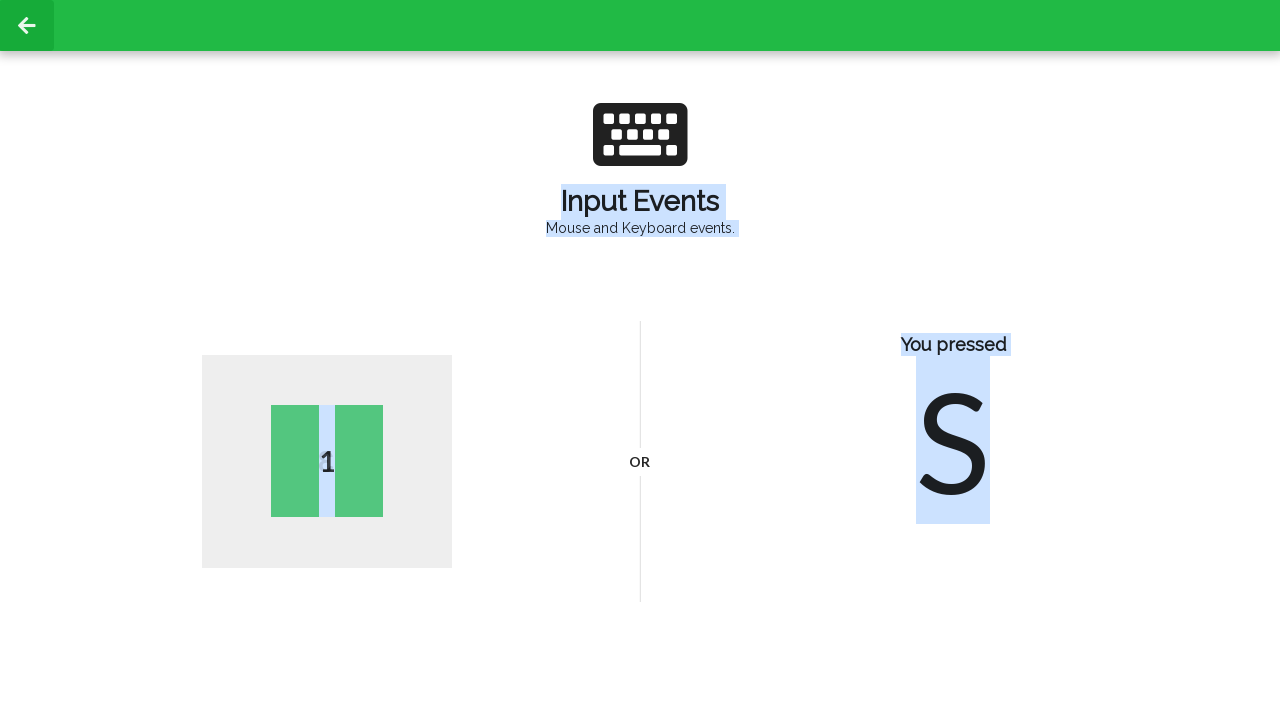

Pressed Ctrl+C to copy selected text
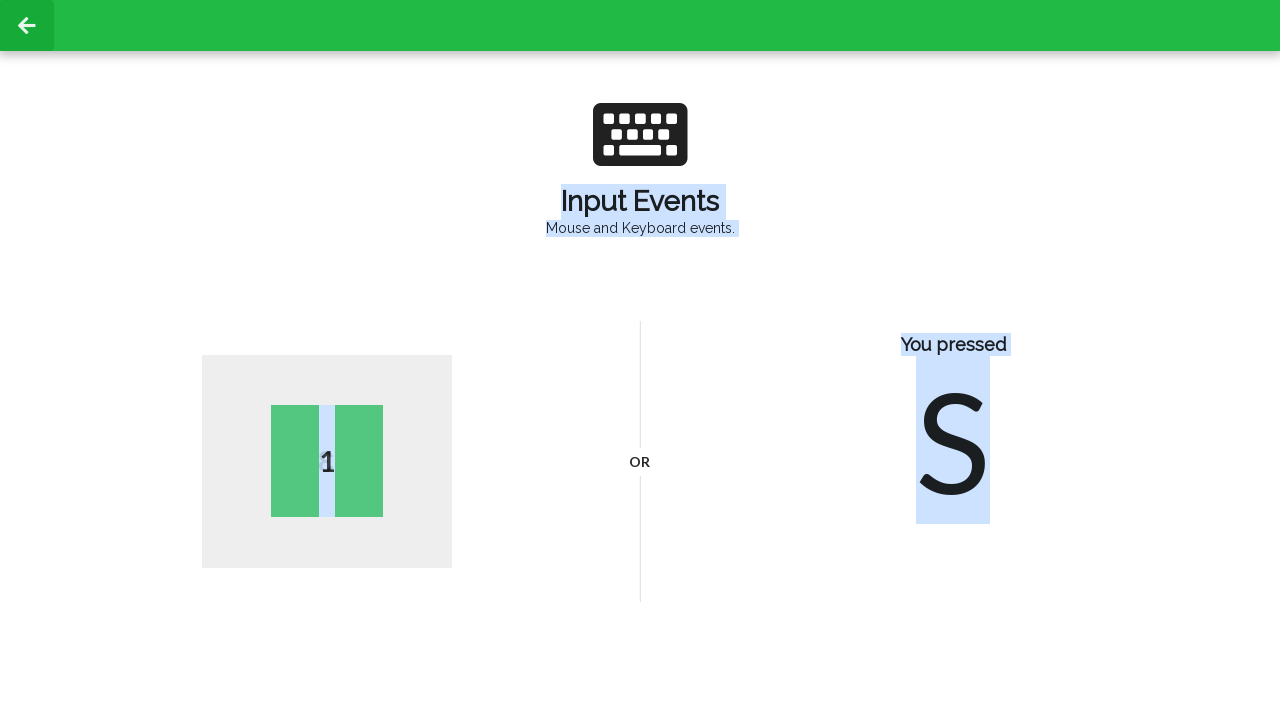

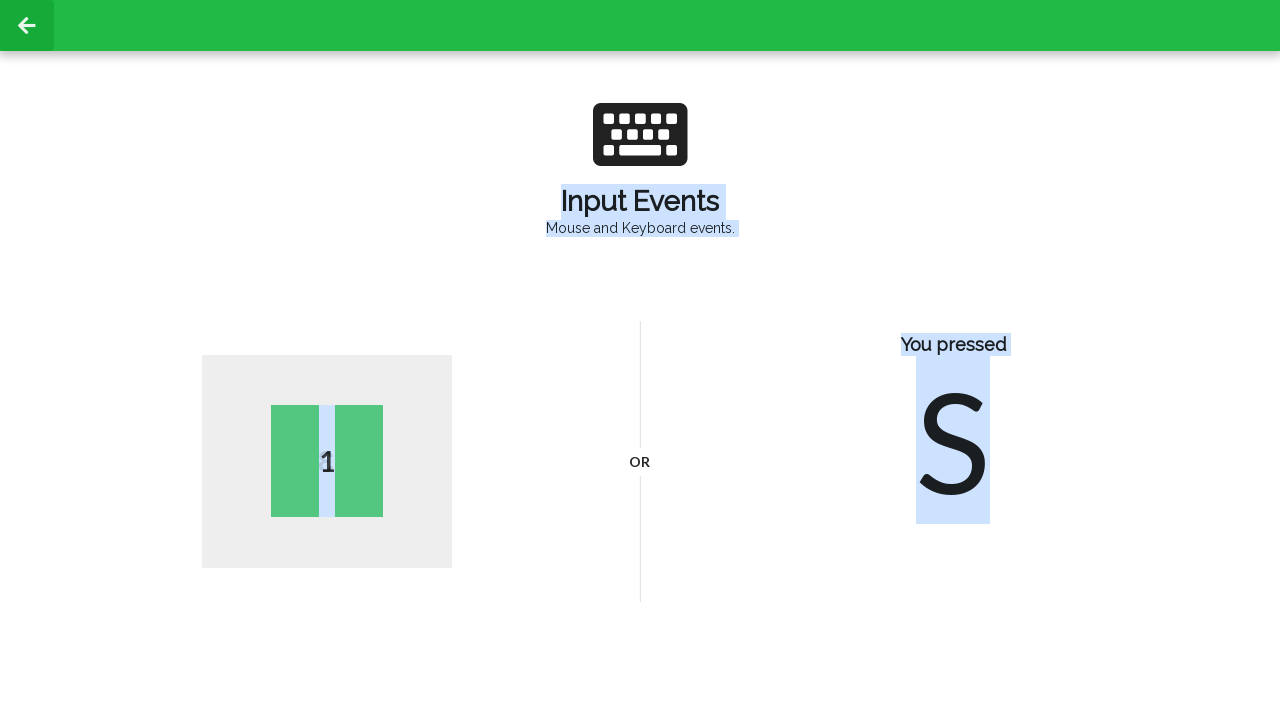